Tests checkbox functionality by locating two checkboxes and clicking on each one if it is not already selected, then verifying both are checked.

Starting URL: https://the-internet.herokuapp.com/checkboxes

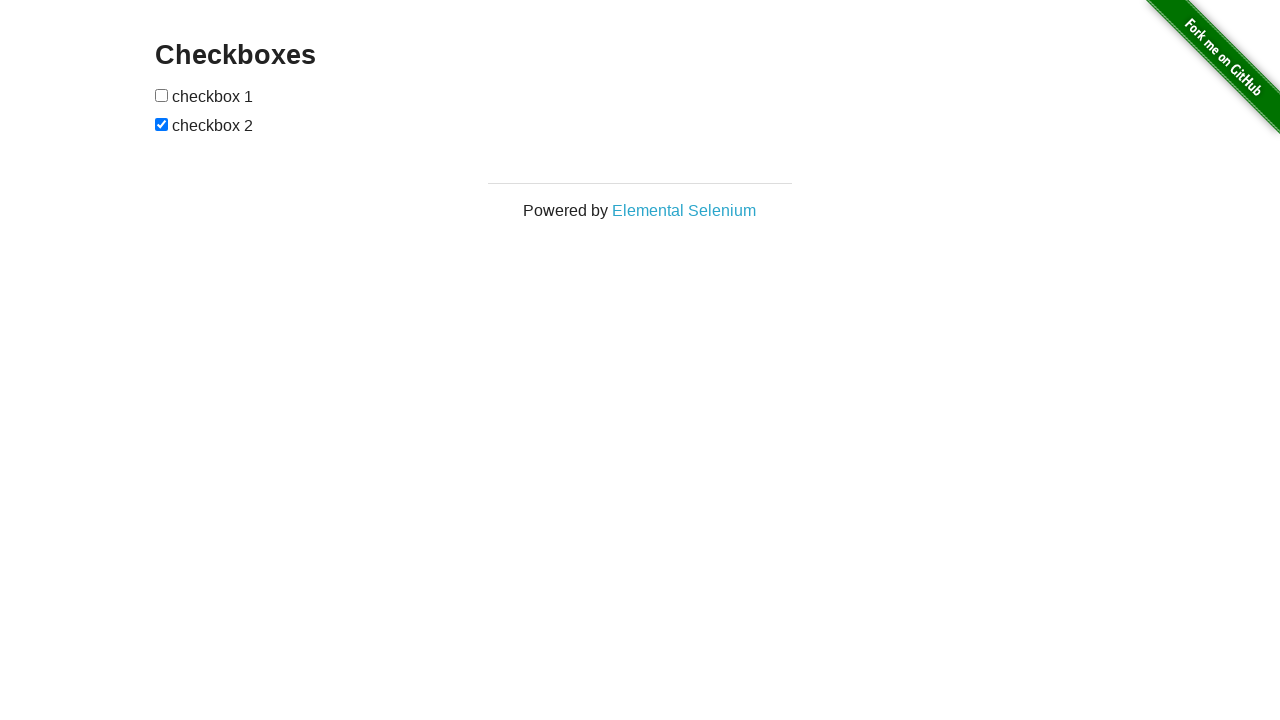

Located all checkboxes on the page
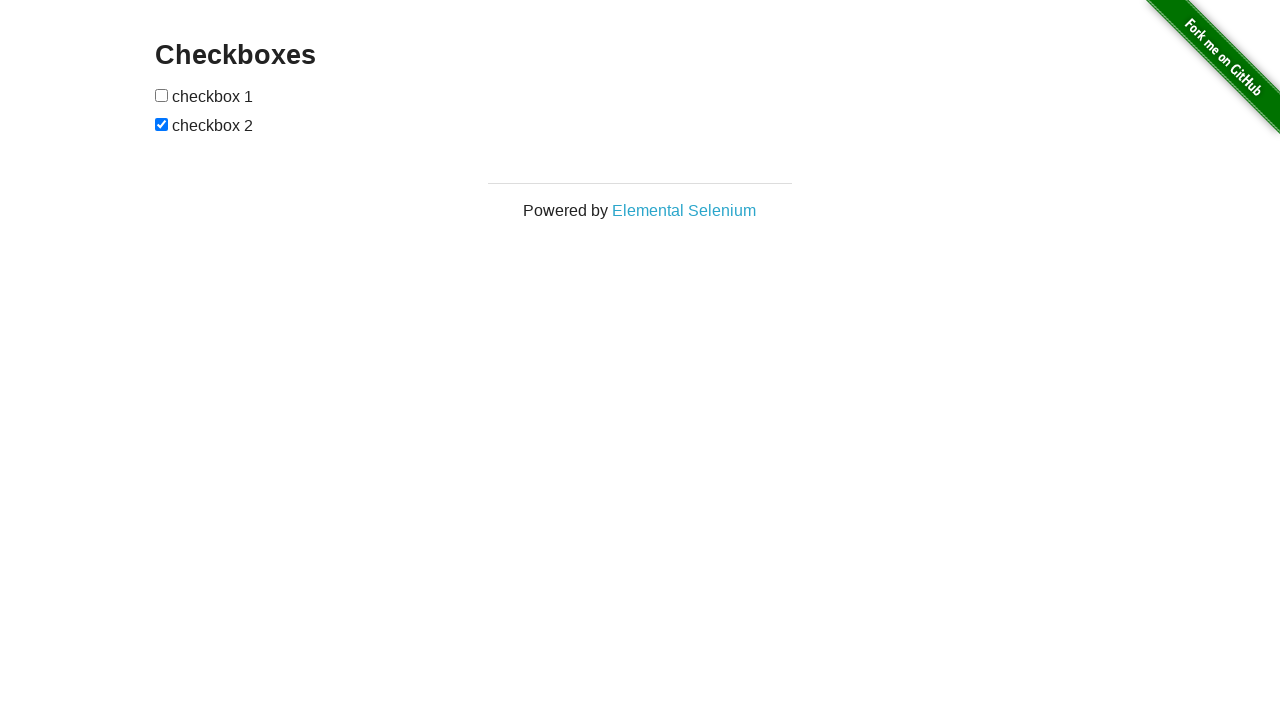

Retrieved first checkbox element
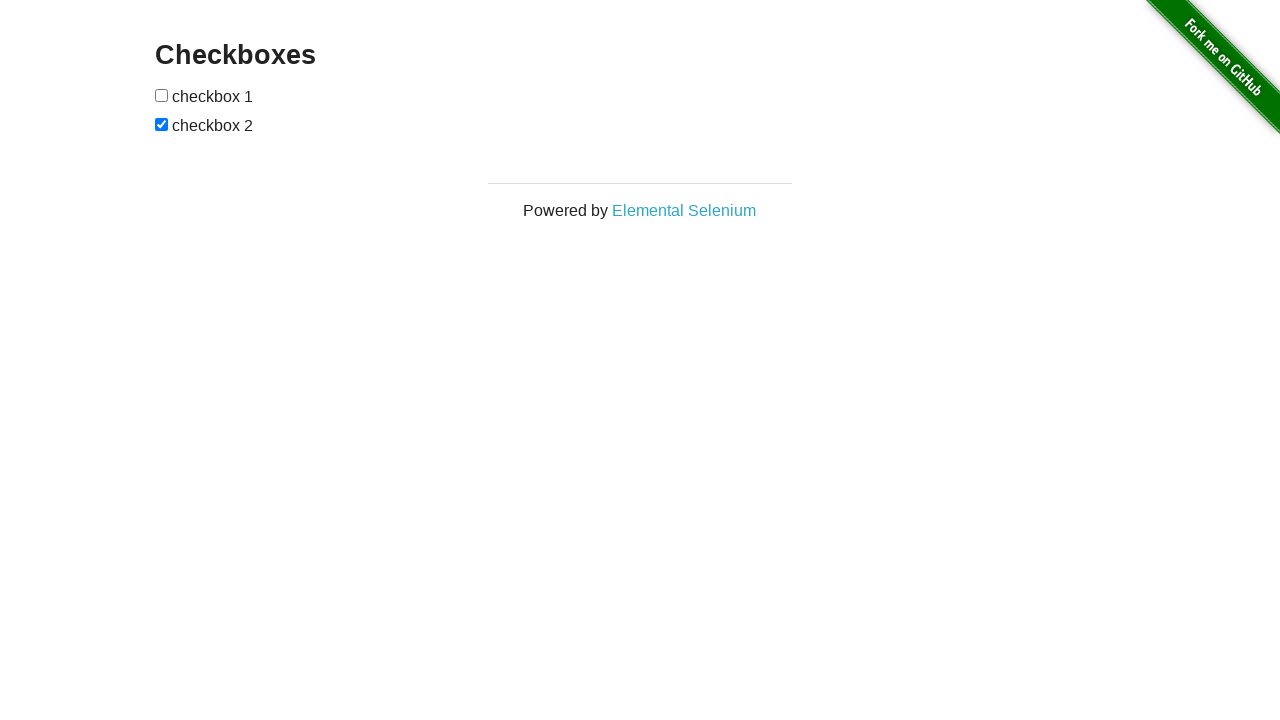

Retrieved second checkbox element
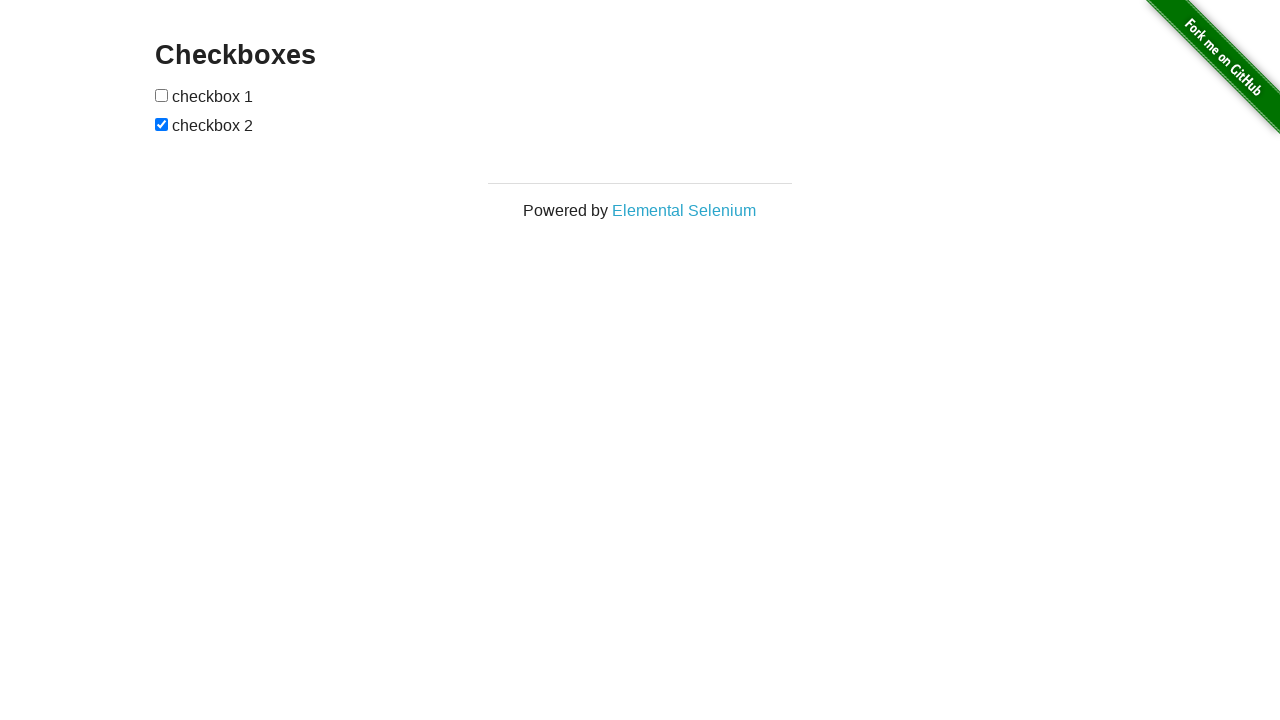

Clicked checkbox 1 to select it at (162, 95) on input[type='checkbox'] >> nth=0
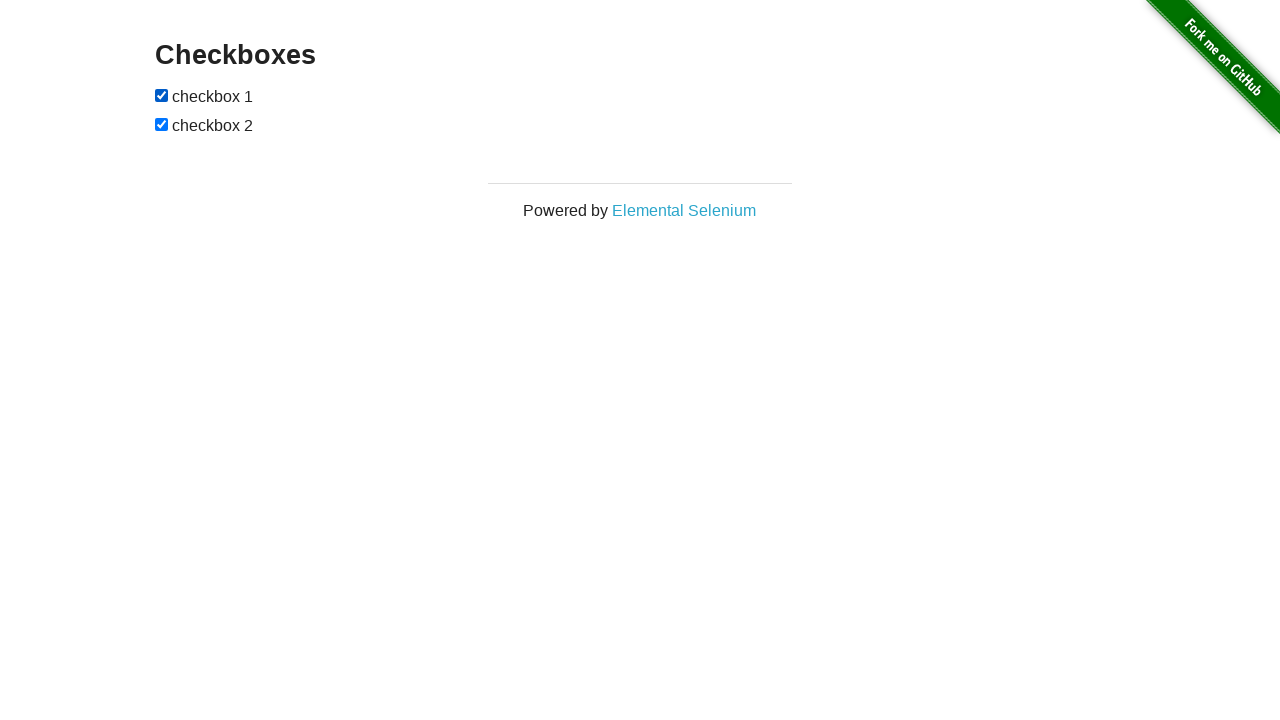

Checkbox 2 was already selected
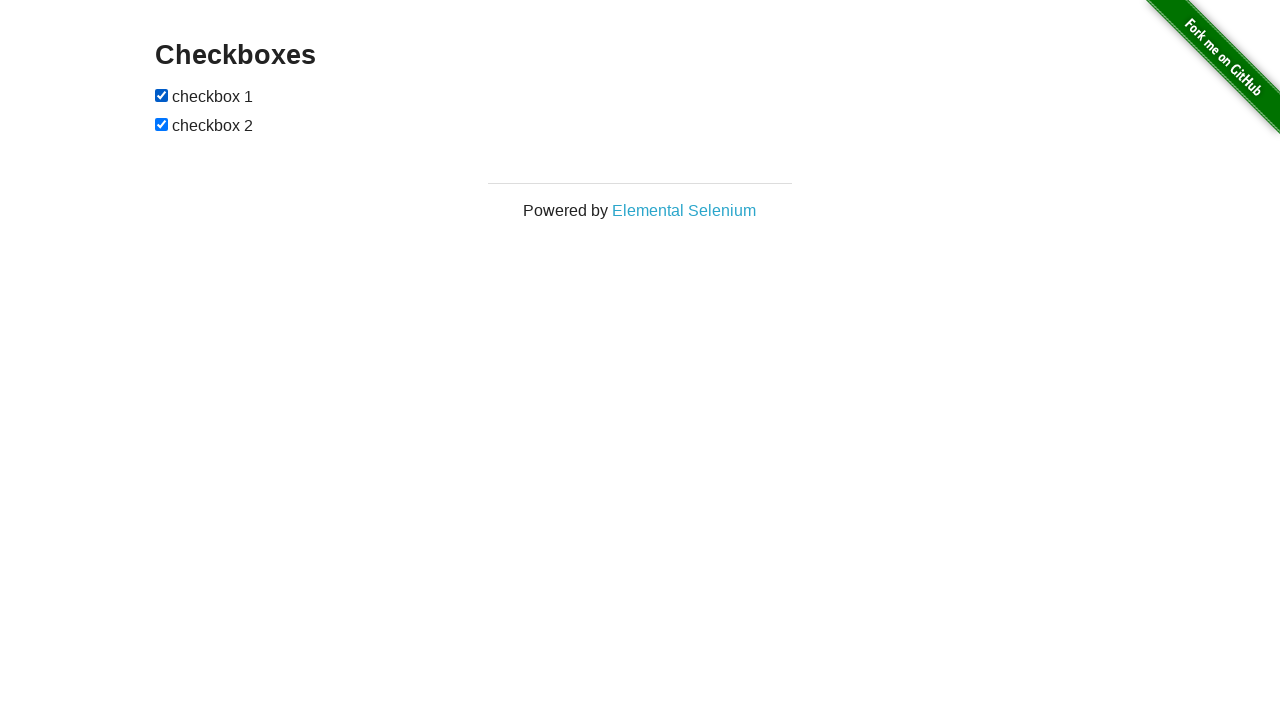

Verified checkbox 1 is selected
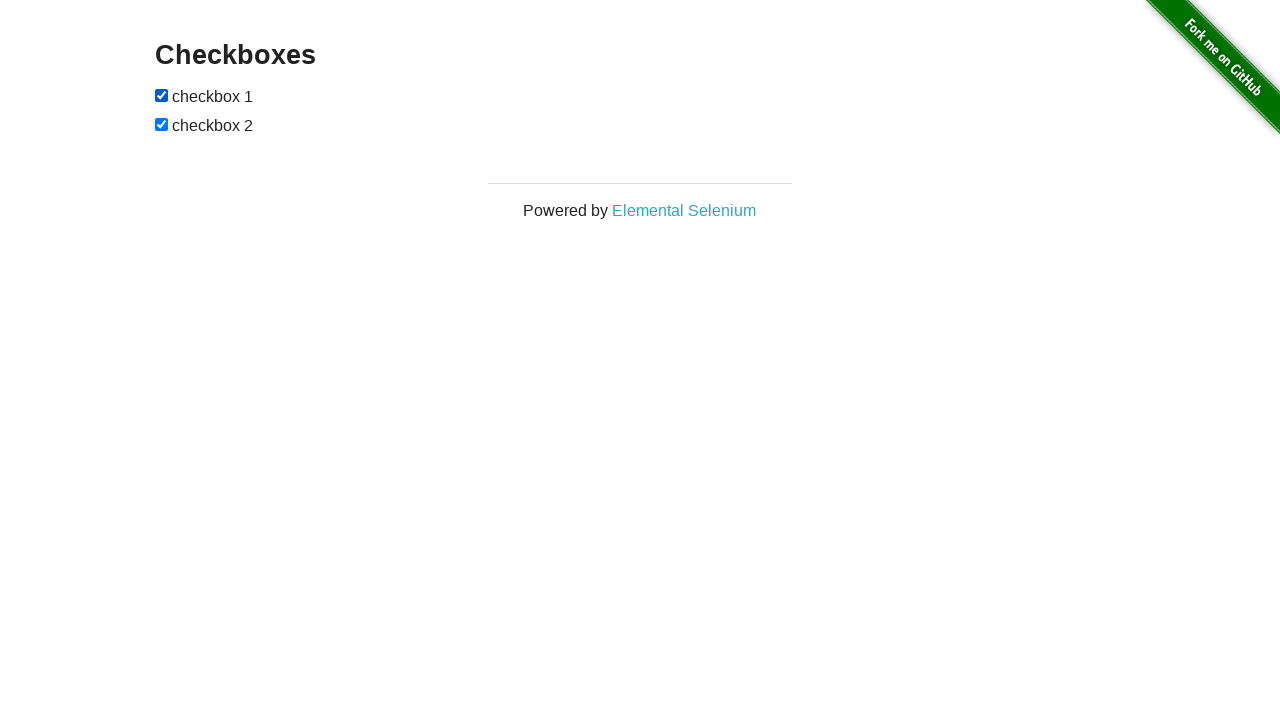

Verified checkbox 2 is selected
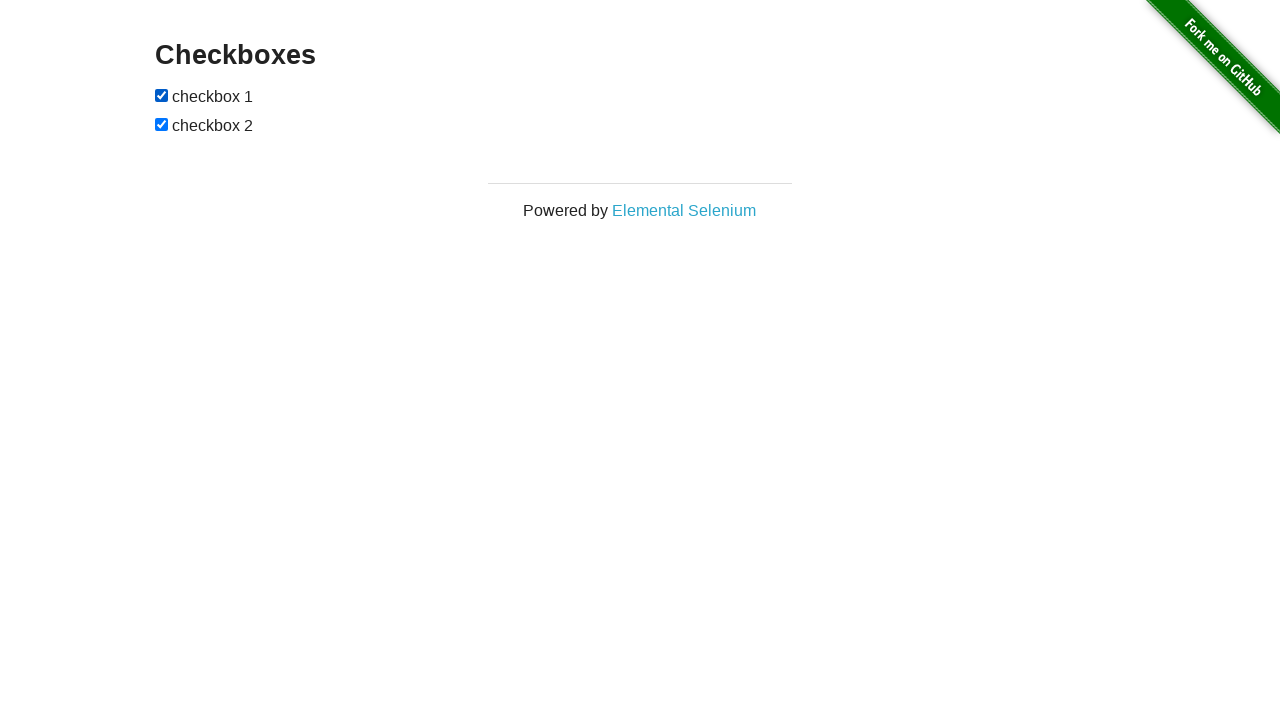

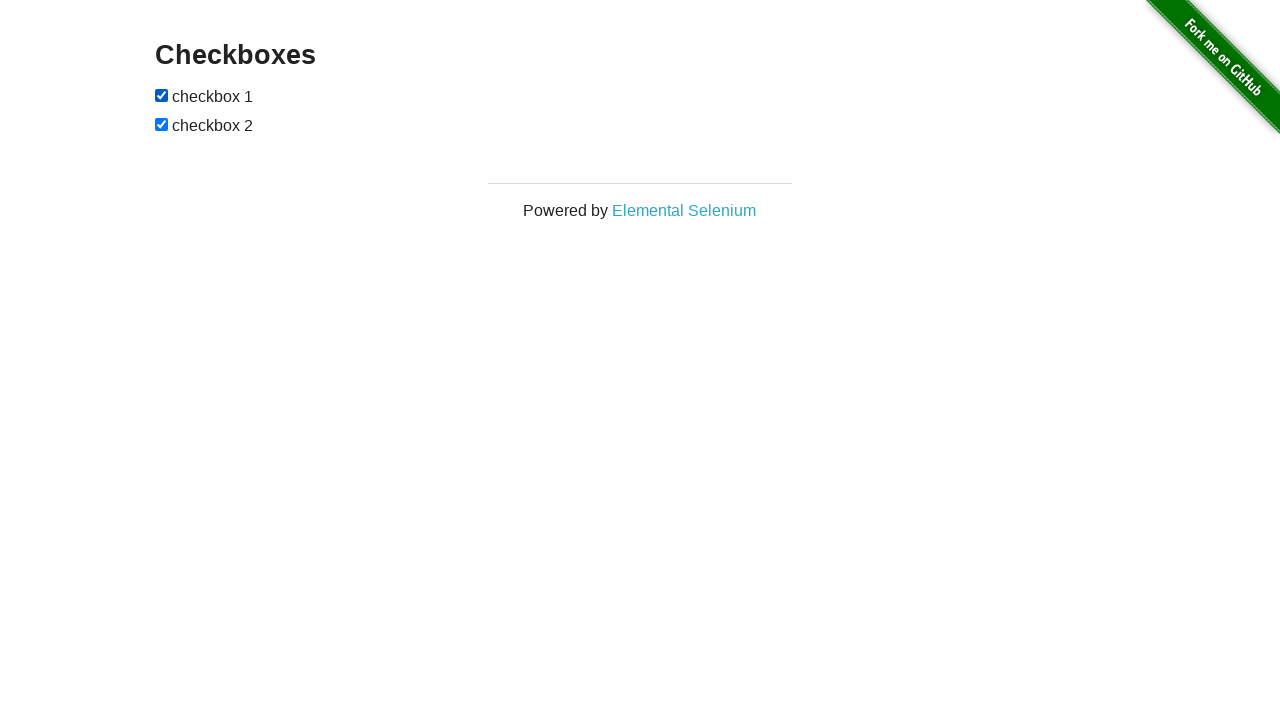